Tests file download functionality by navigating to a download page, clicking a download link, and verifying the file downloads successfully.

Starting URL: http://the-internet.herokuapp.com/download

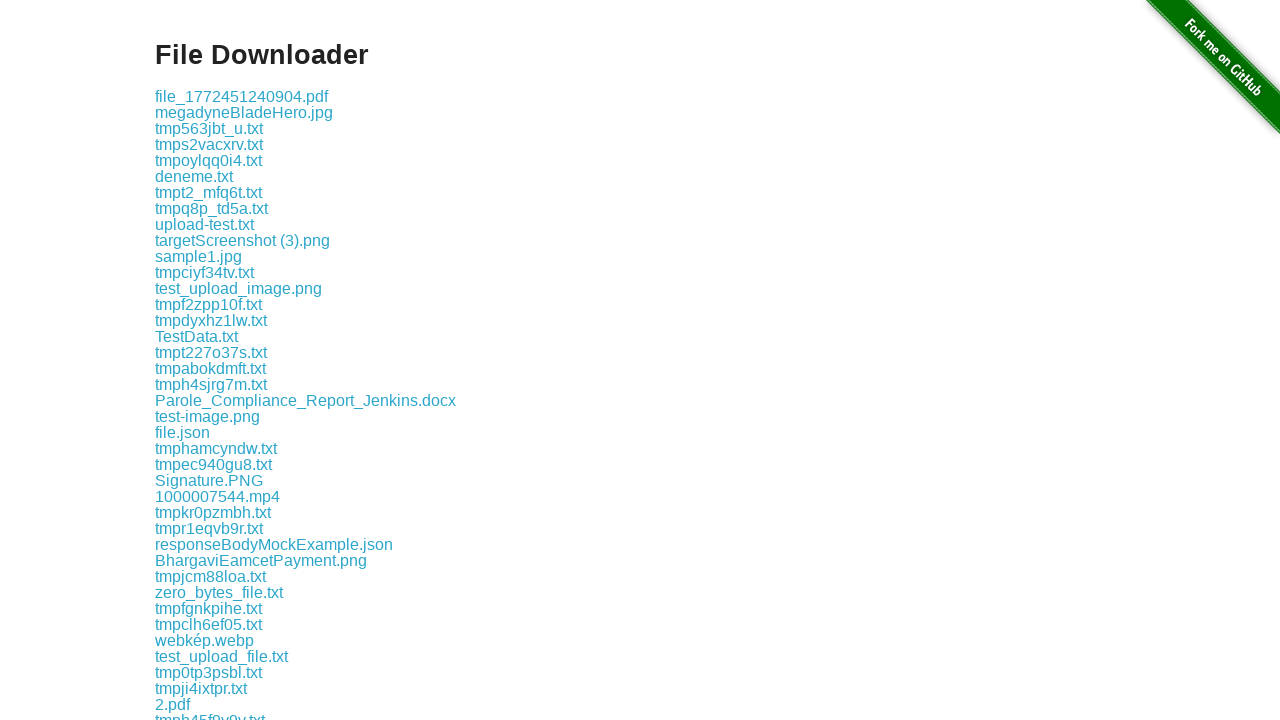

Clicked the first download link on the page at (242, 96) on .example a
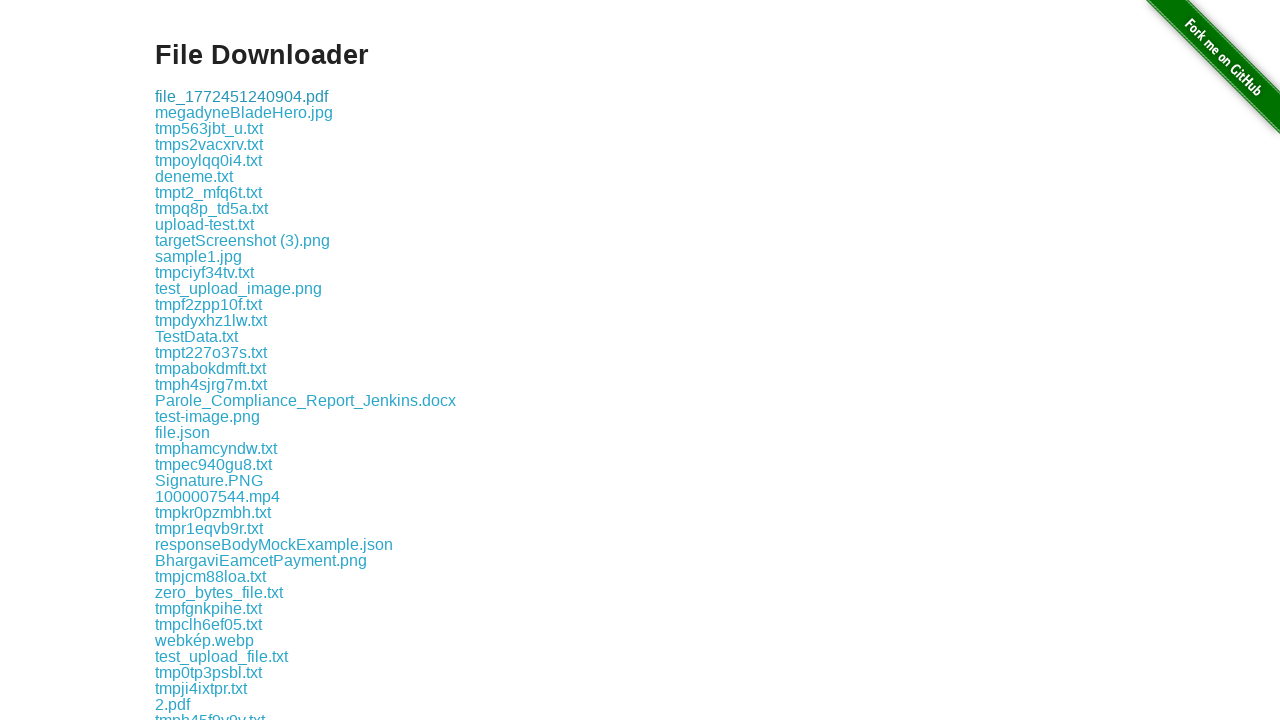

Waited for download to complete
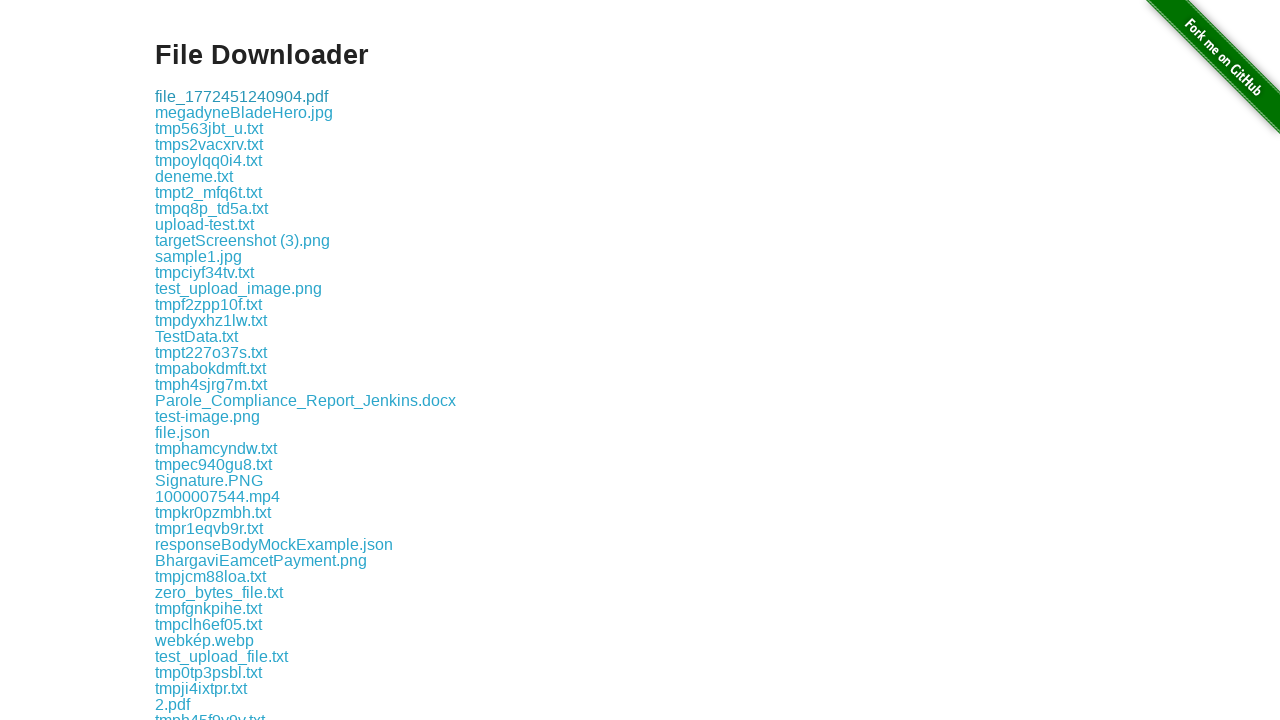

Verified the download link is present and clickable
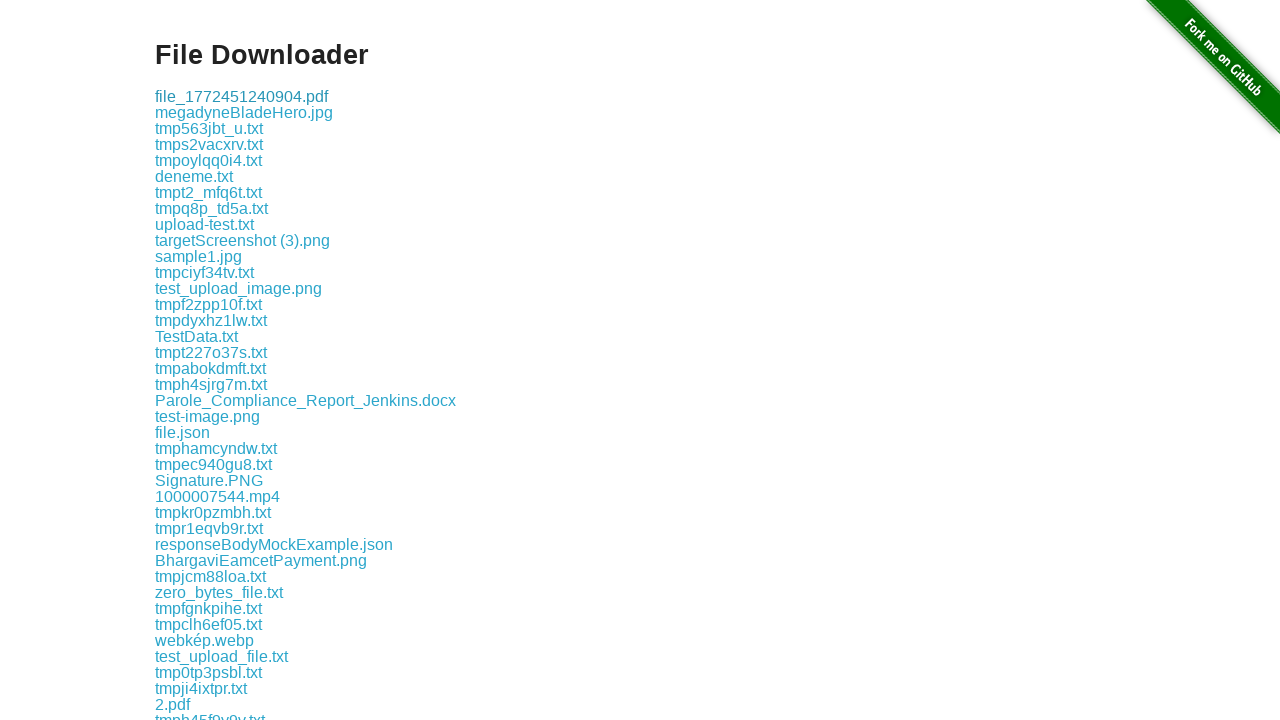

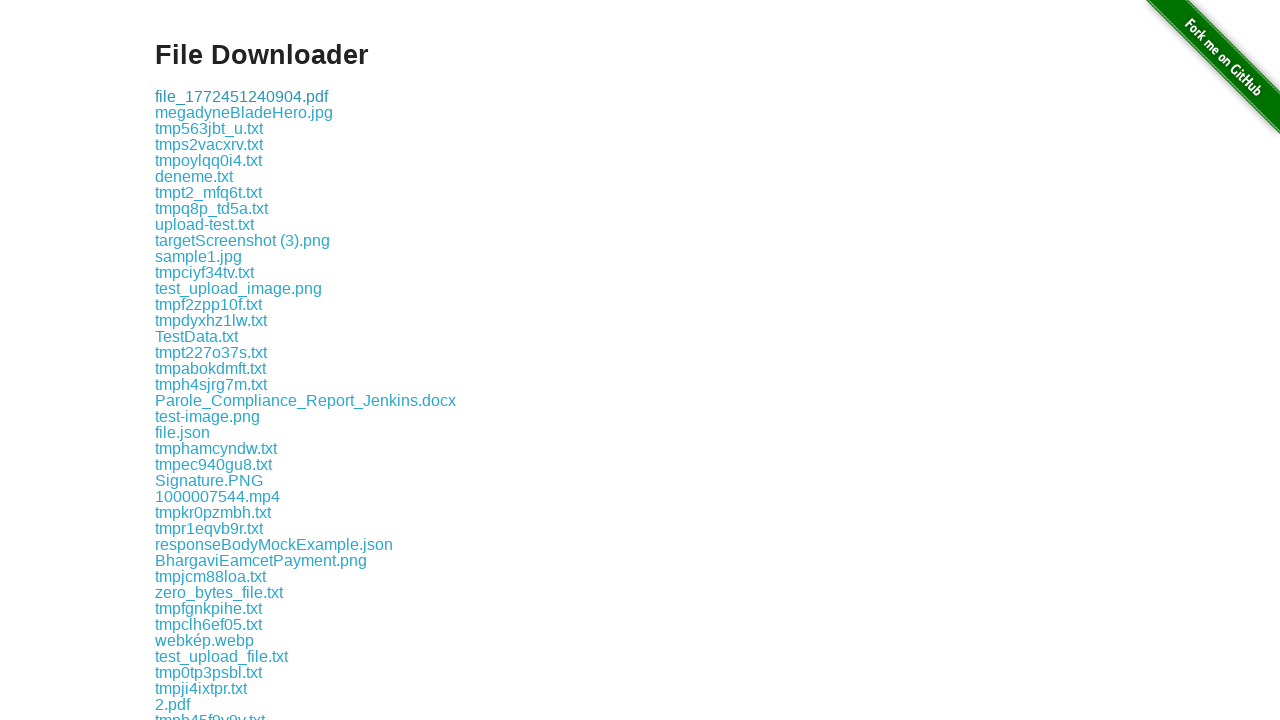